Tests right-click context menu functionality by performing a right-click action on an image element

Starting URL: https://deluxe-menu.com/popup-mode-sample.html

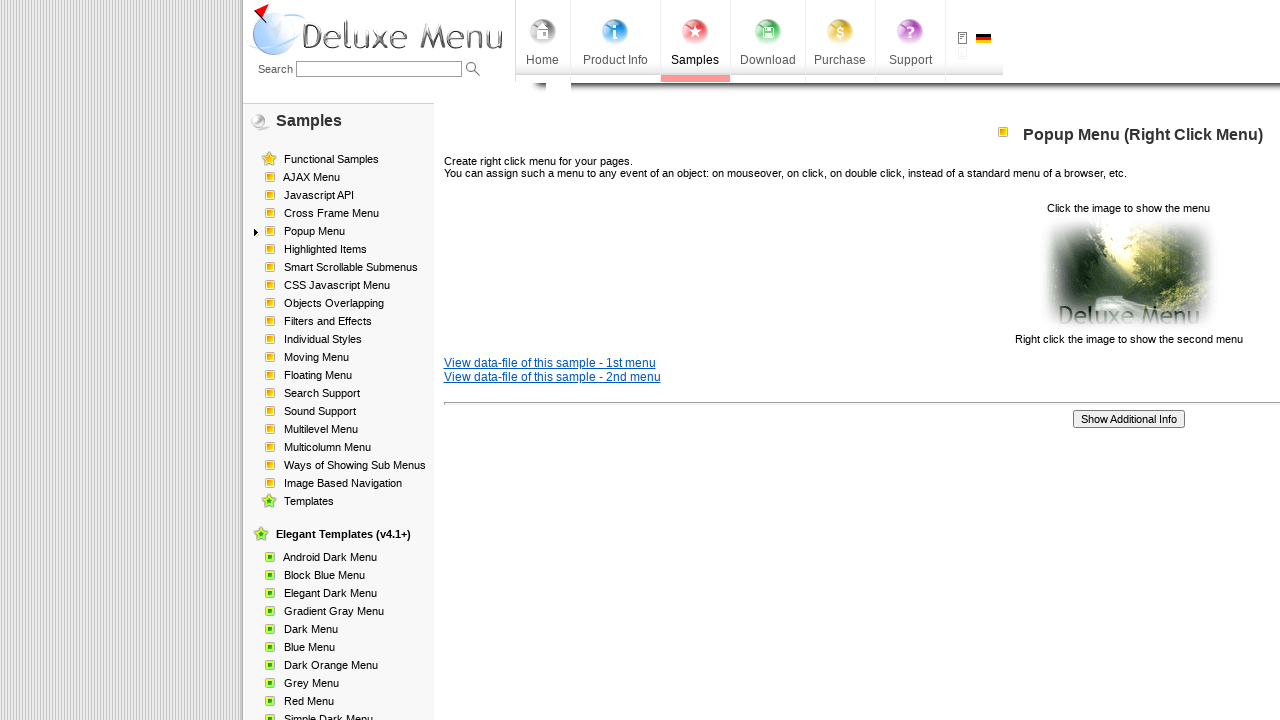

Located image element with popup_pic.gif source
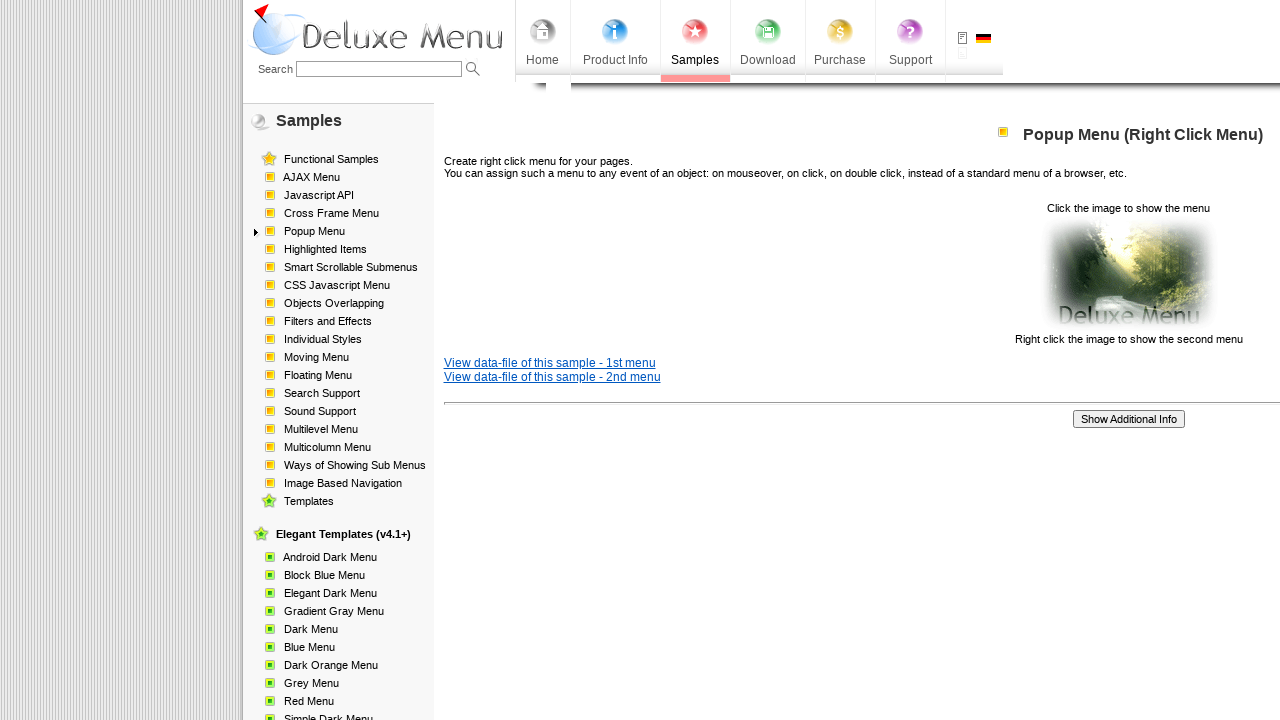

Performed right-click on image element to open context menu at (1128, 274) on xpath=//img[@src='data-samples/images/popup_pic.gif']
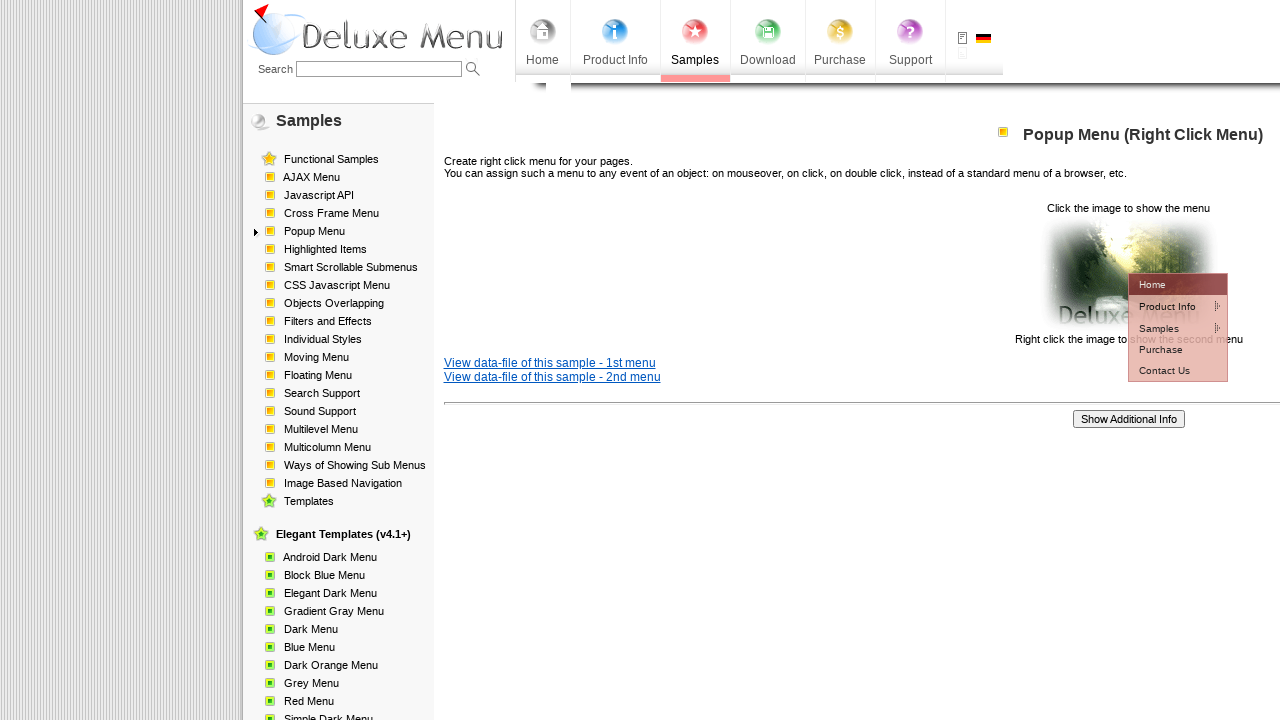

Waited 3 seconds for context menu to appear
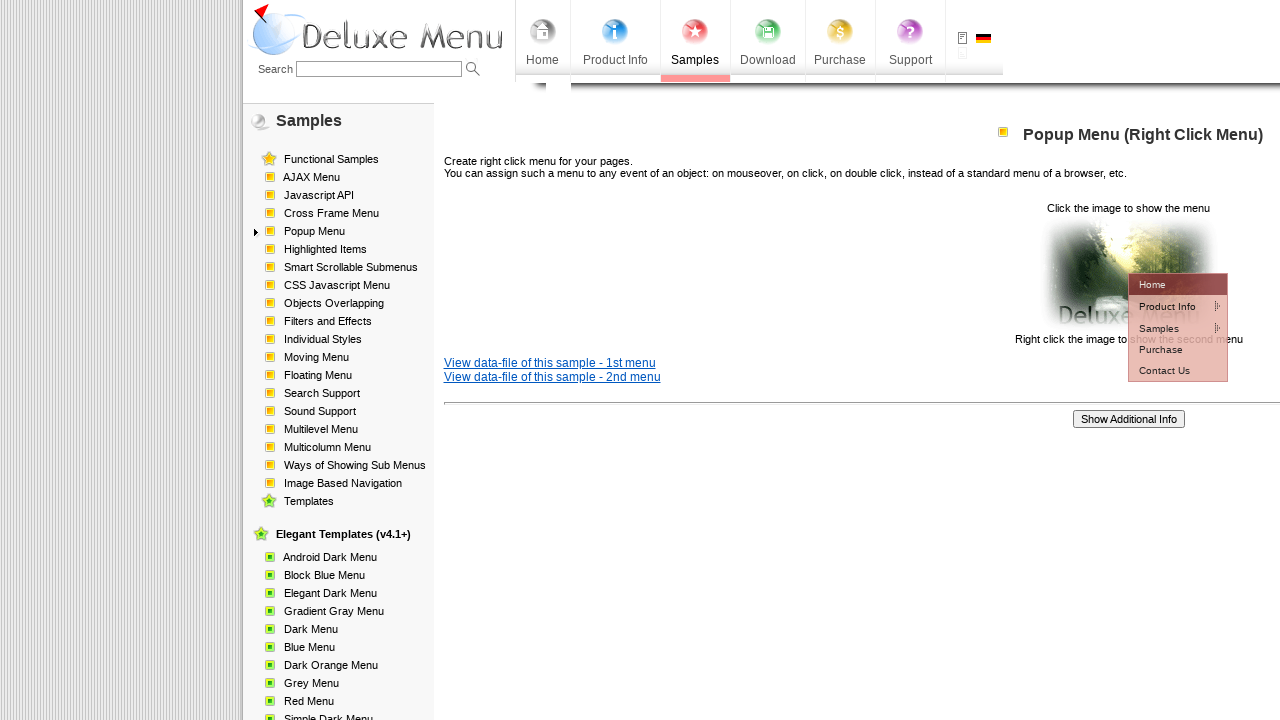

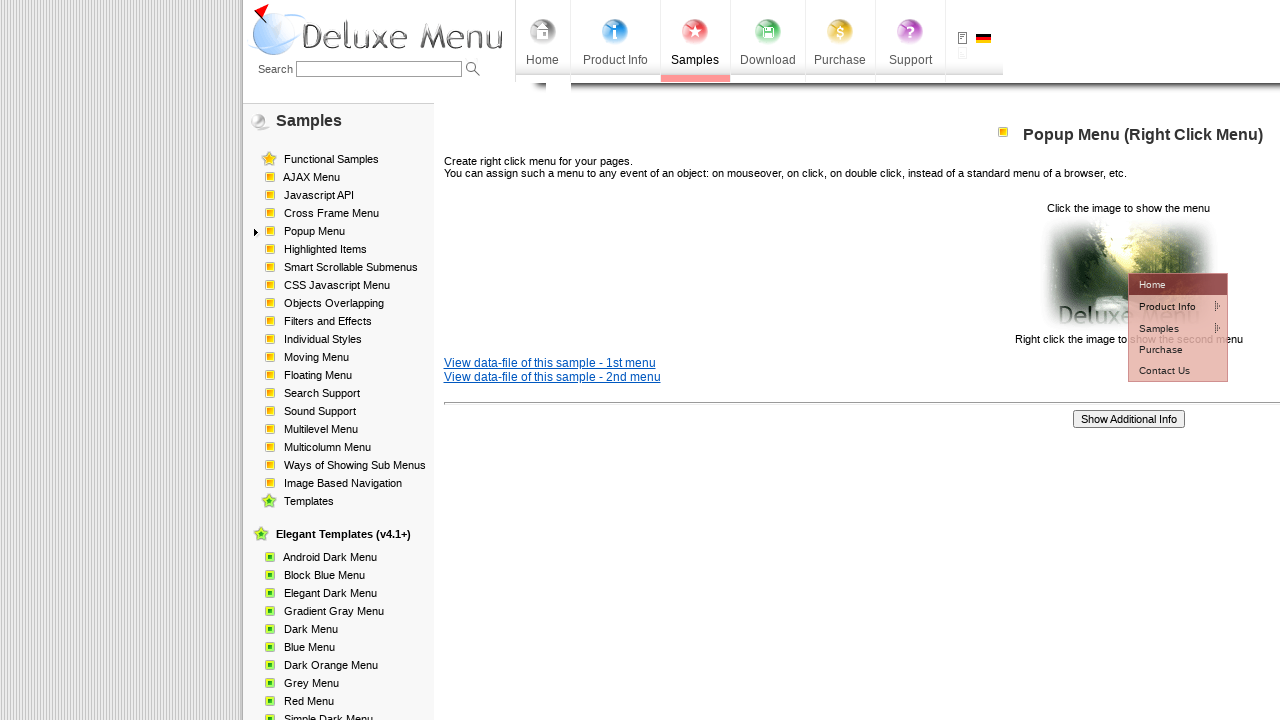